Navigates to a Stepik lesson page and verifies it loads successfully

Starting URL: https://stepik.org/lesson/25969/step/8

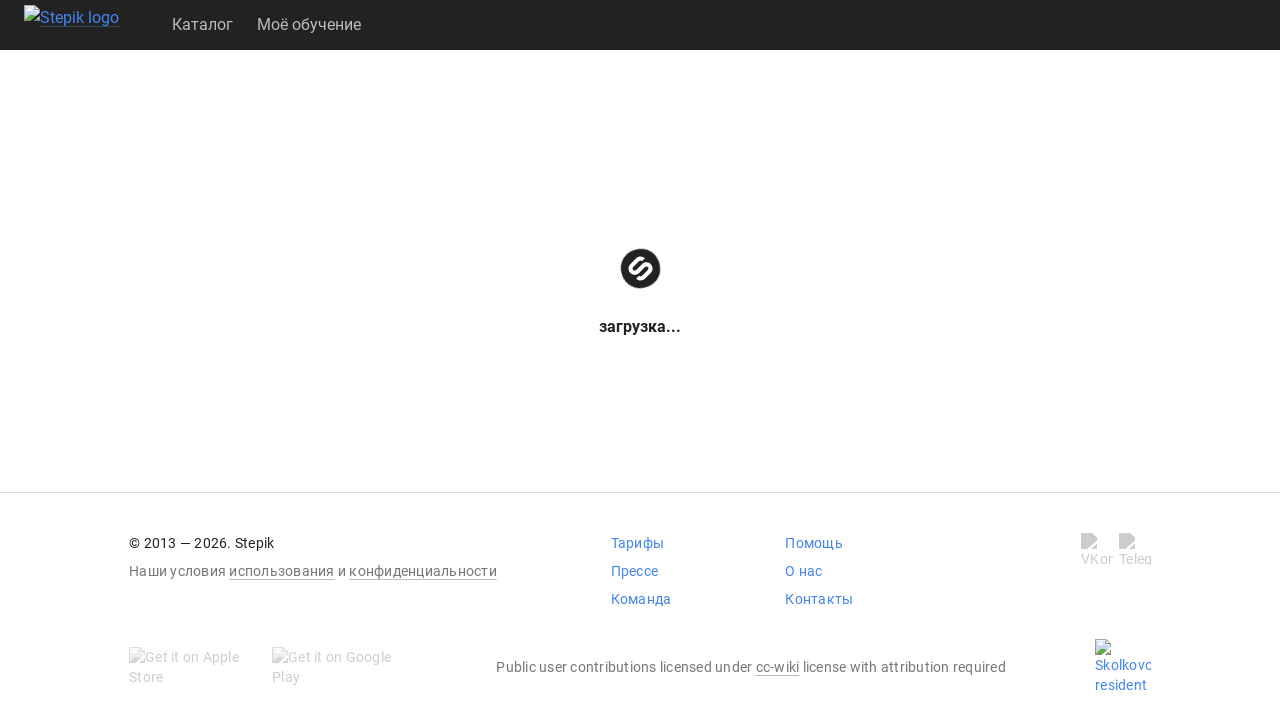

Waited for domcontentloaded state on Stepik lesson page
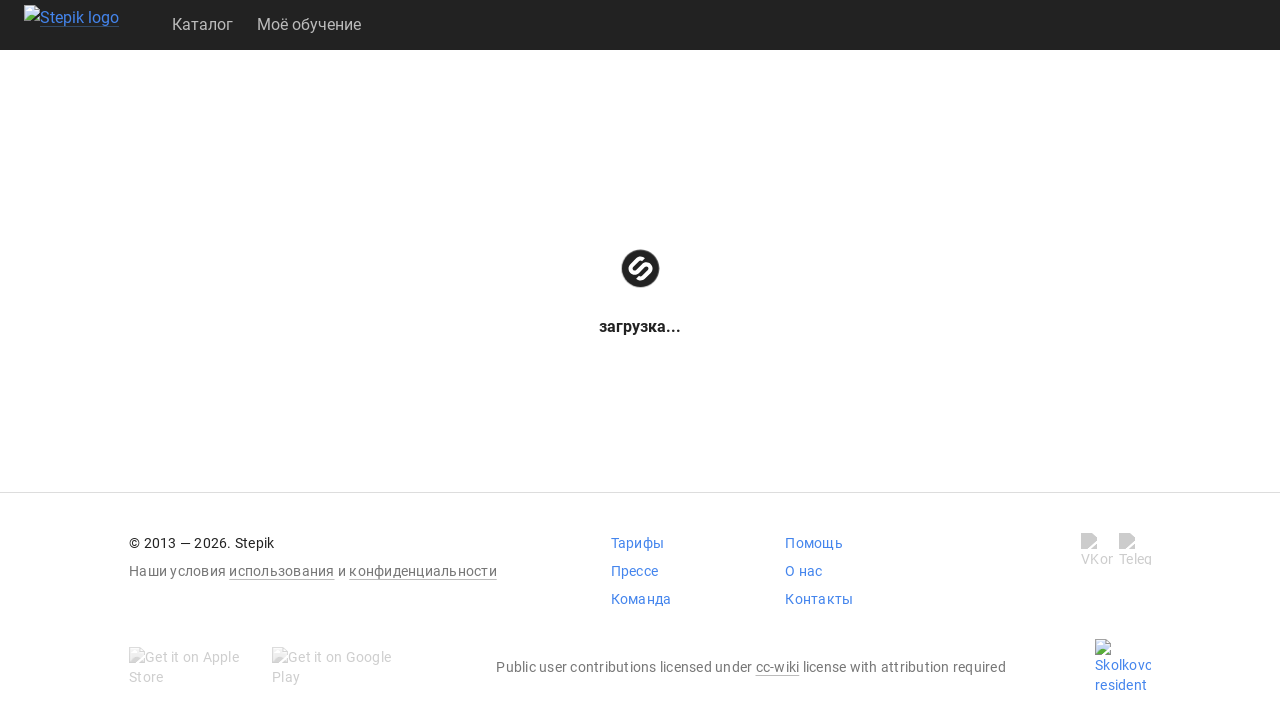

Verified main content area loaded by waiting for body selector
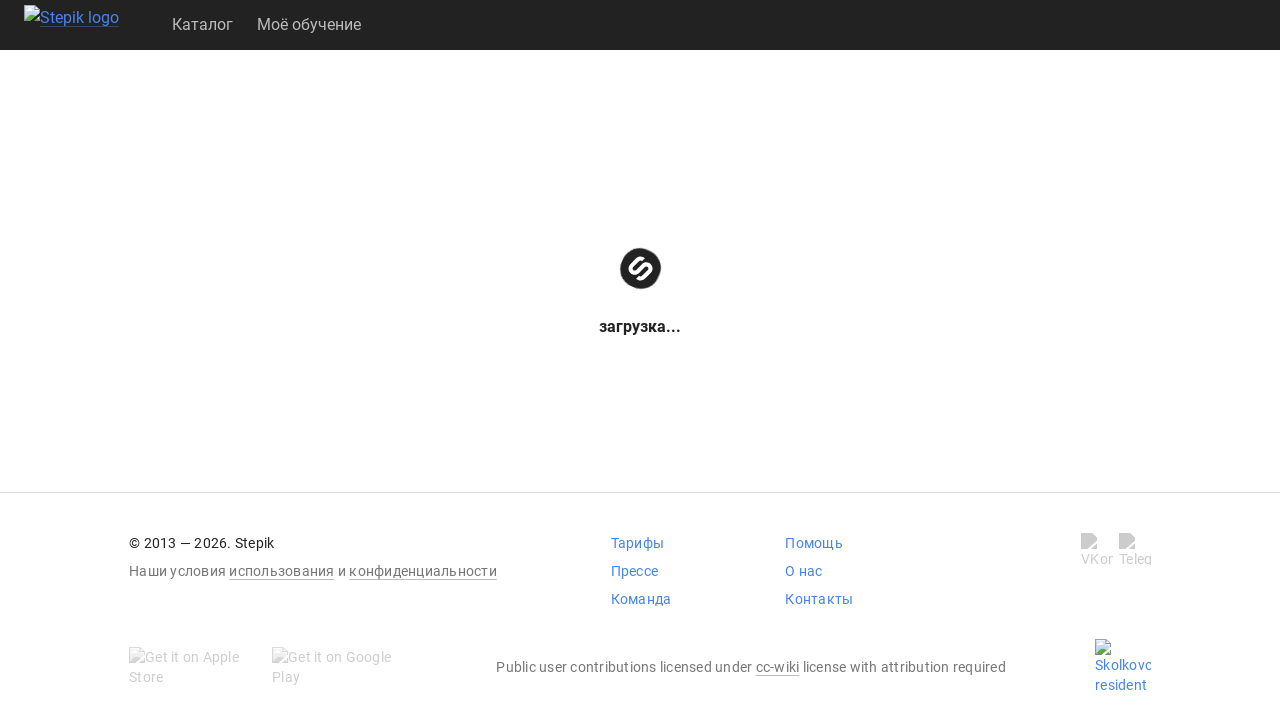

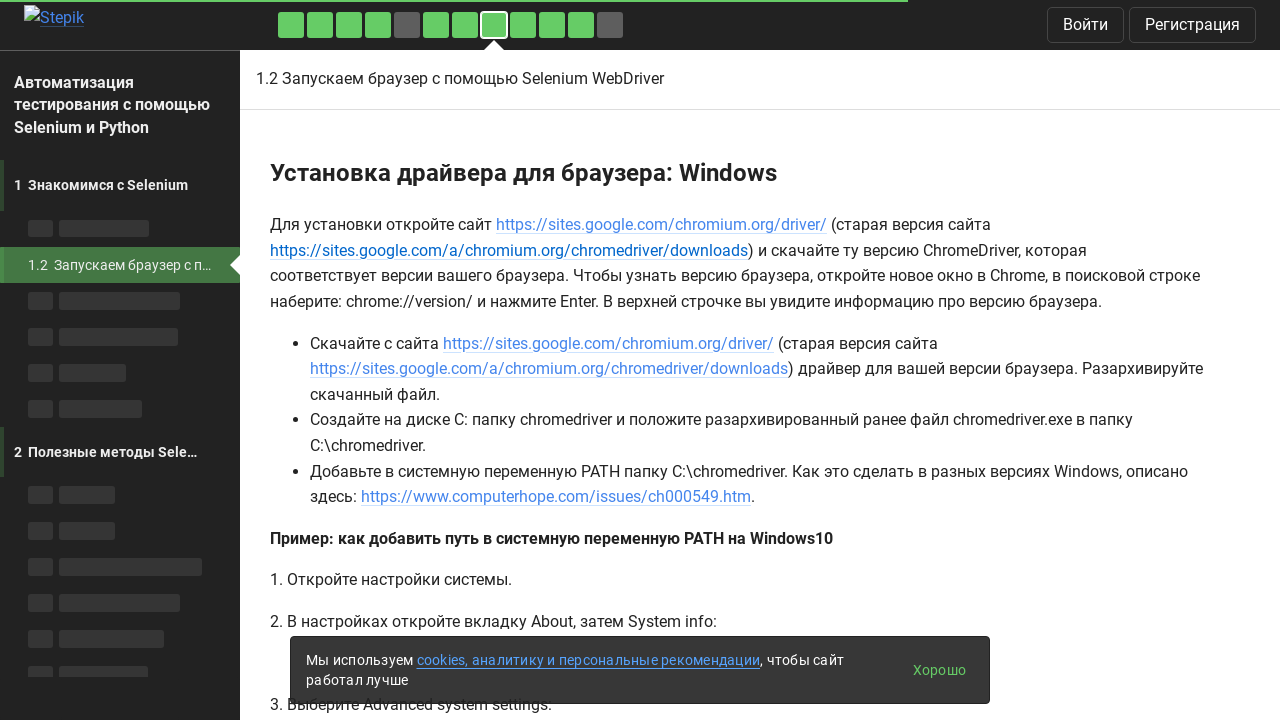